Verifies that the callback block info section is visible on the page

Starting URL: https://cleverbots.ru/

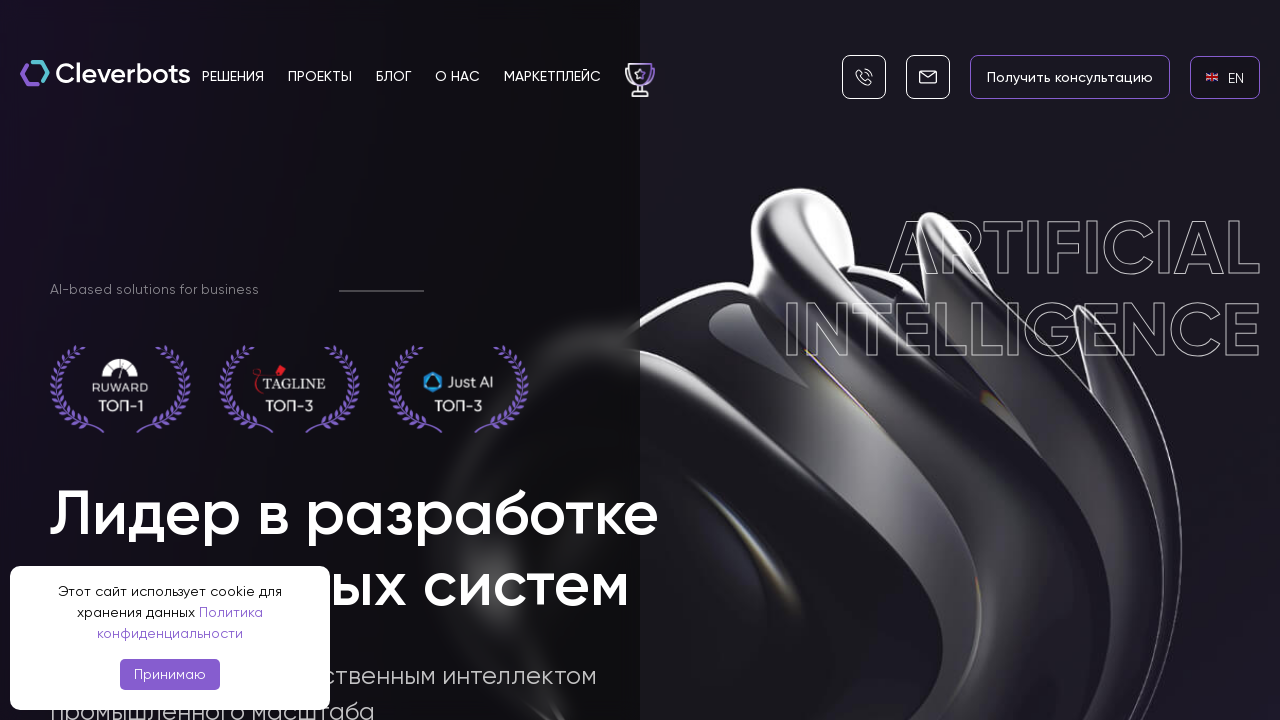

Clicked EN language link at (1225, 77) on internal:role=link[name="en EN"i]
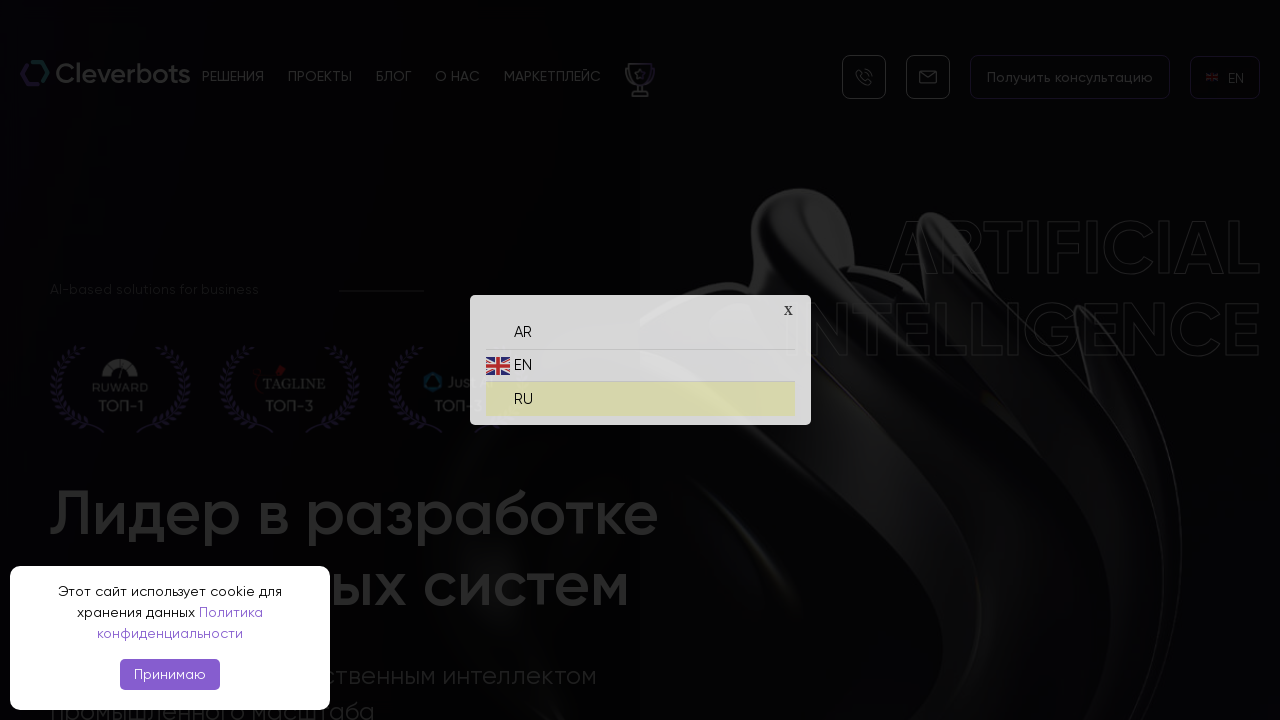

Clicked RU language link at (640, 394) on internal:role=link[name="ru RU"i]
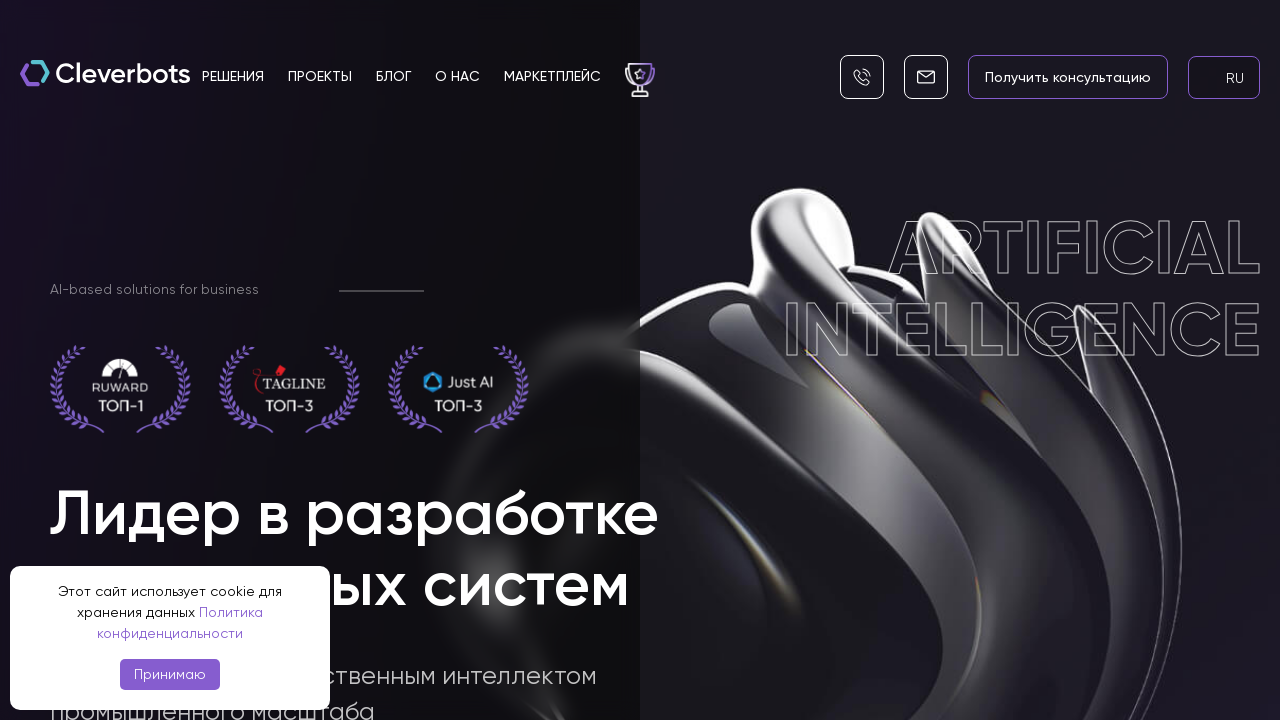

Callback block info section is visible on the page
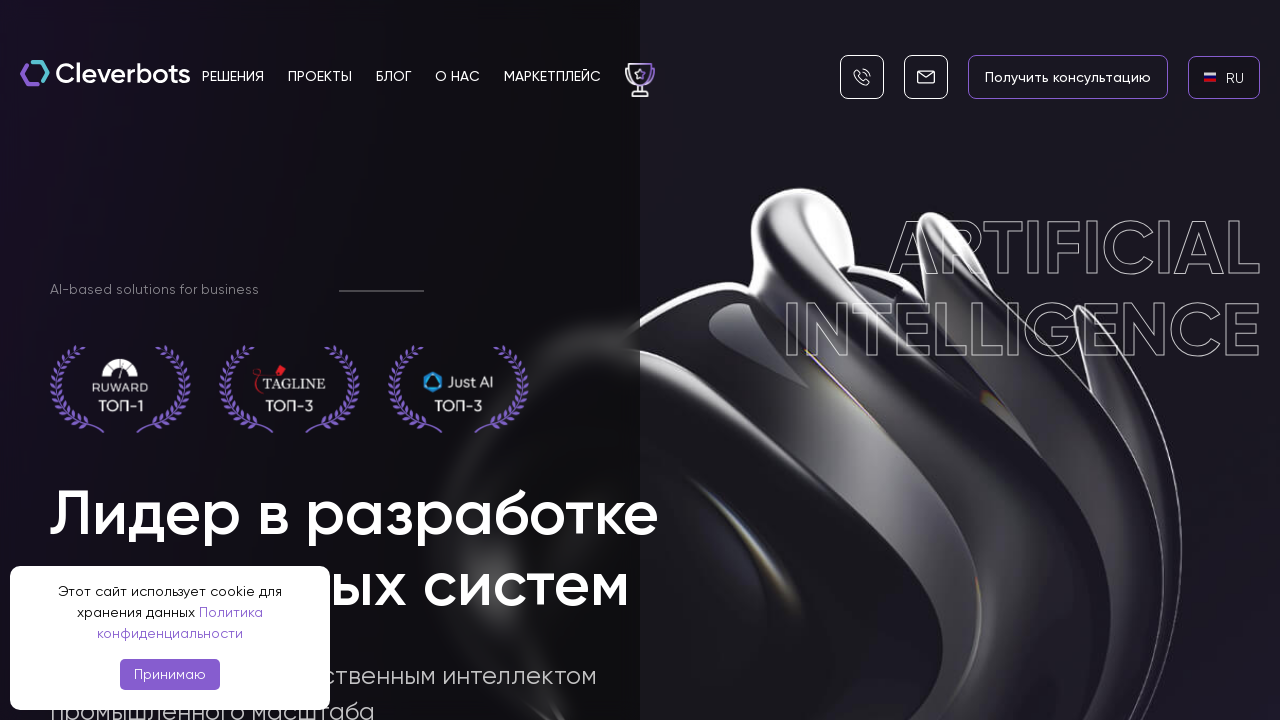

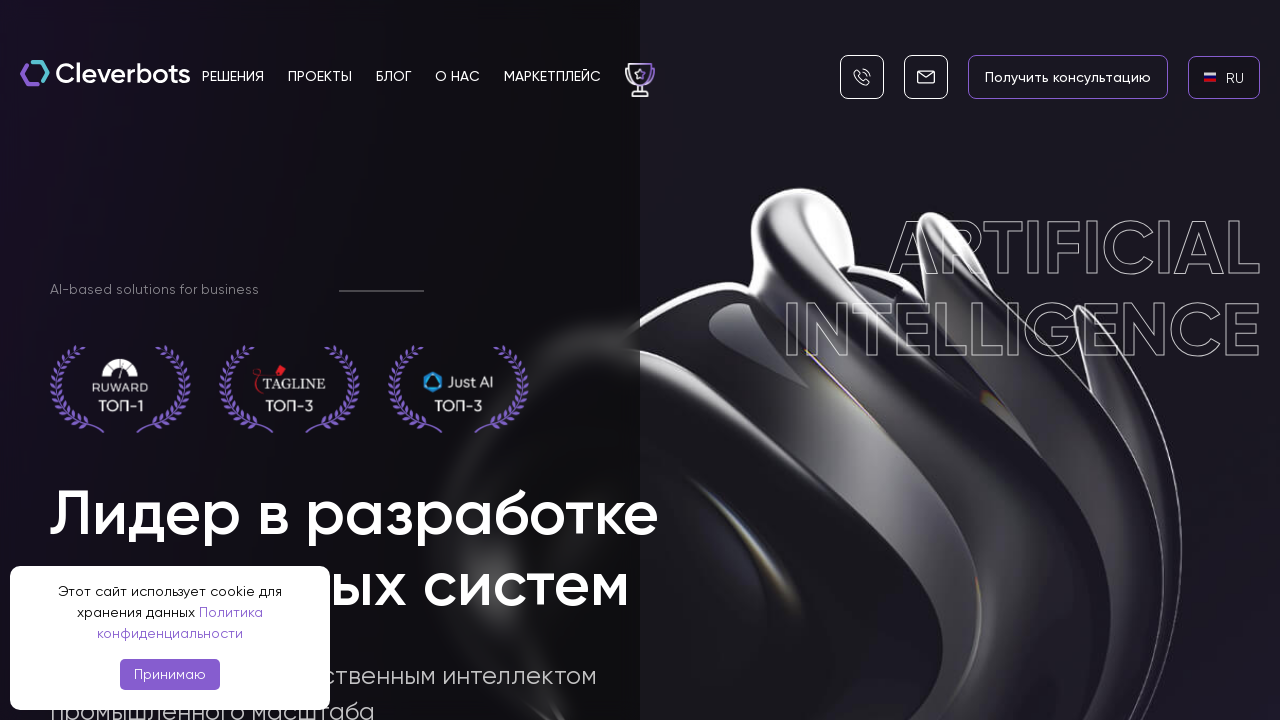